Tests login error handling by clicking login without credentials and then dismissing the error message

Starting URL: https://www.saucedemo.com/

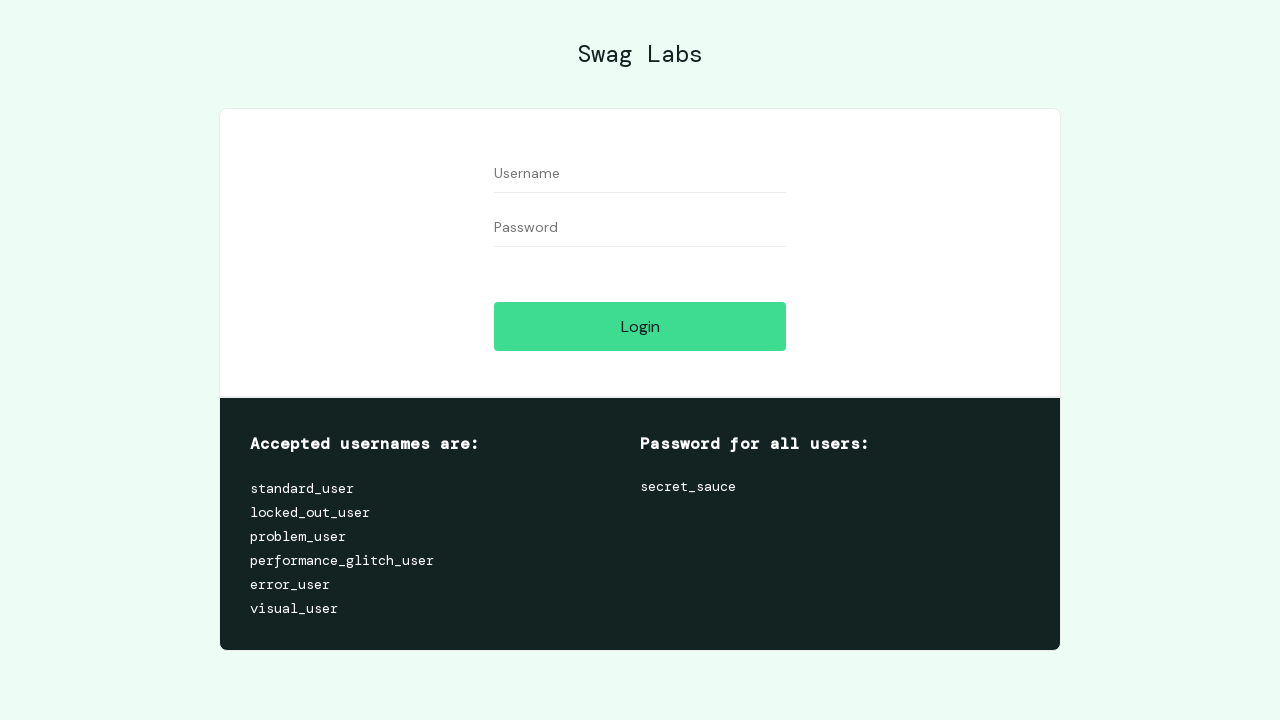

Clicked login button without entering credentials at (640, 326) on #login-button
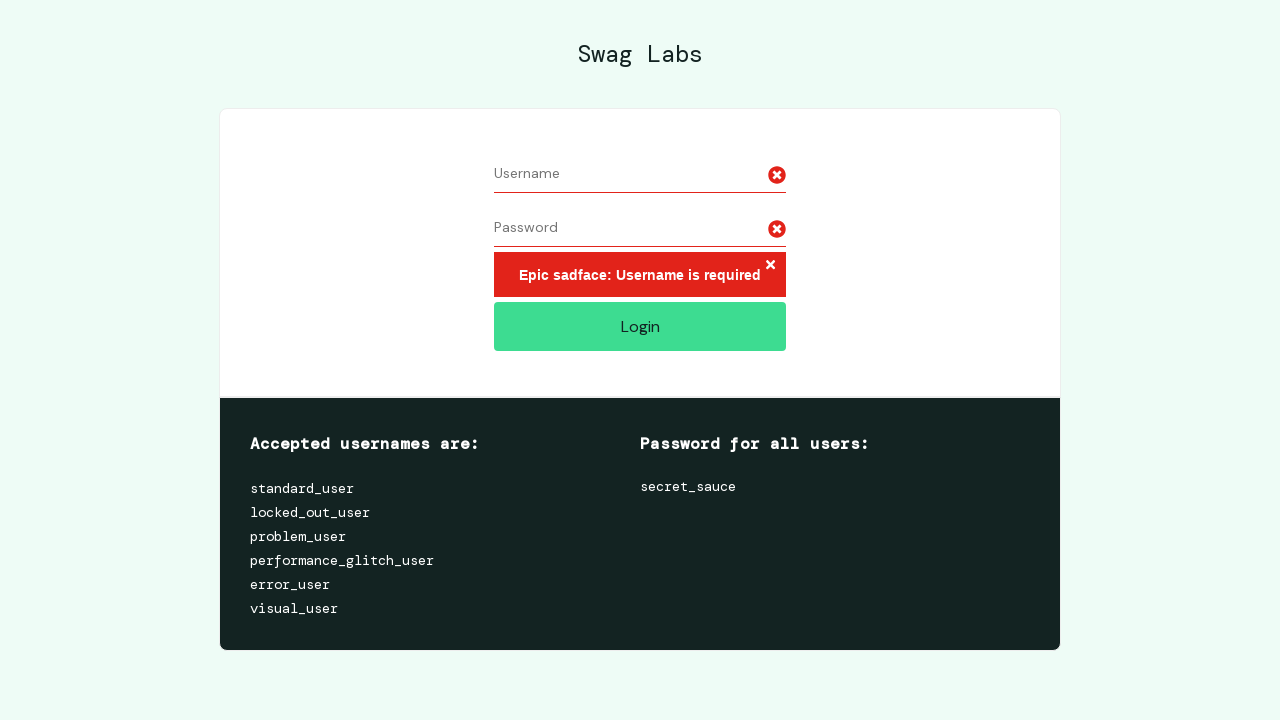

Clicked error close button to dismiss the error message at (770, 266) on .error-button
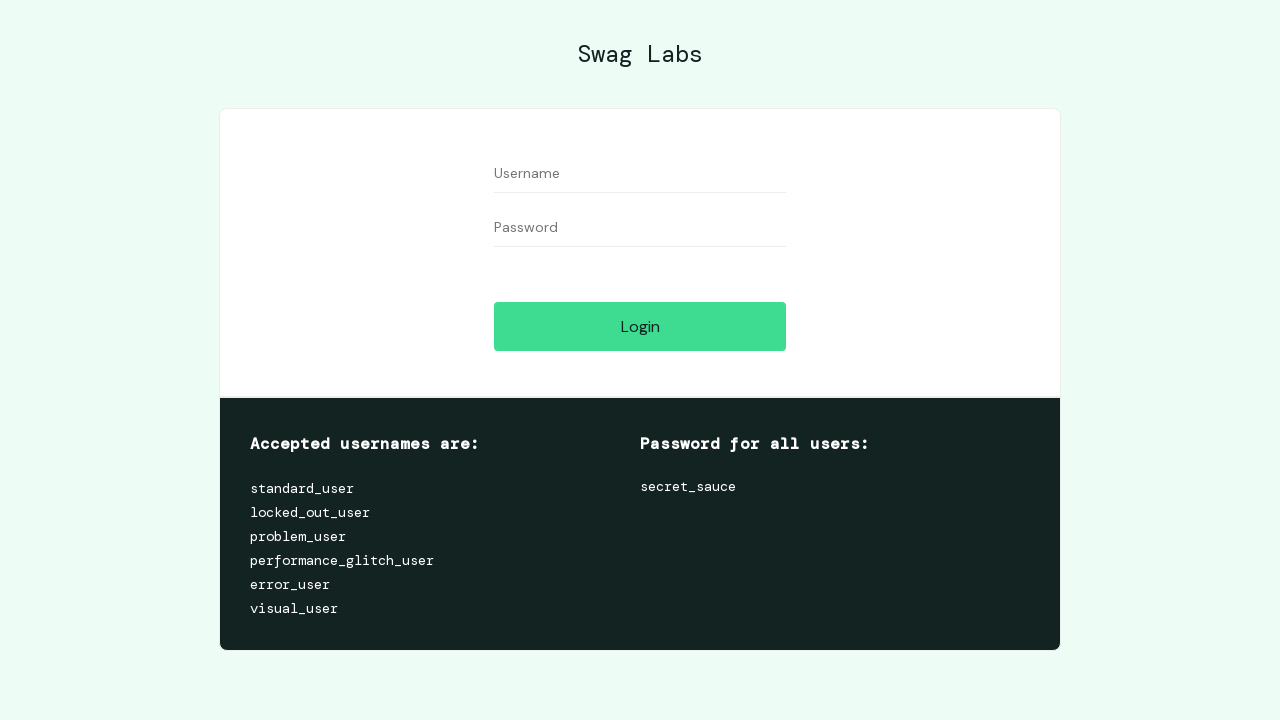

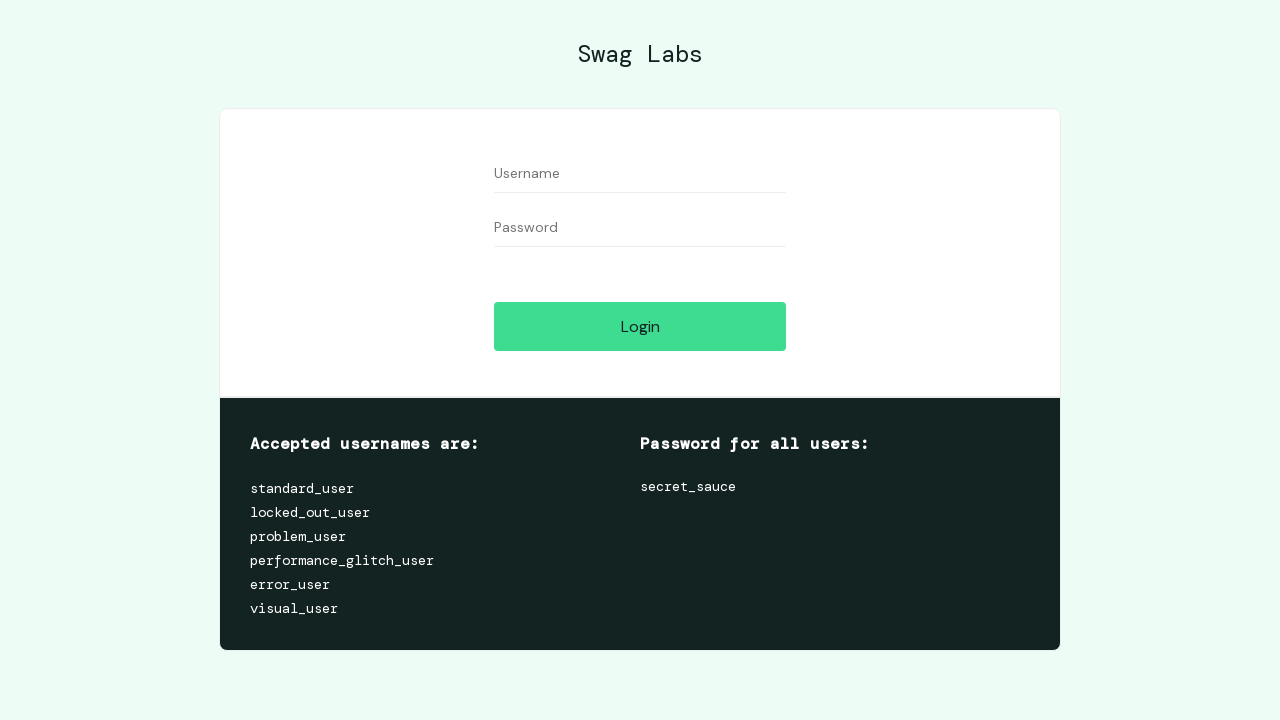